Tests an editable/searchable dropdown by typing search terms and selecting matching options

Starting URL: https://react.semantic-ui.com/maximize/dropdown-example-search-selection/

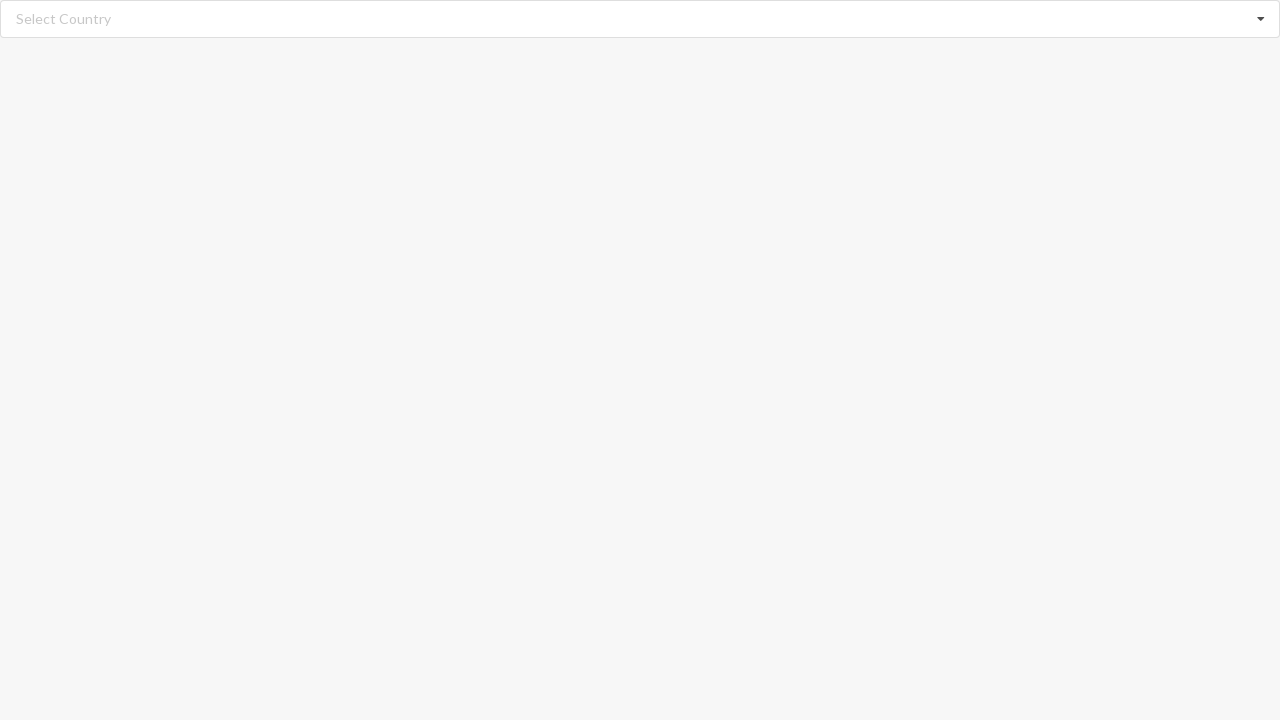

Cleared search input field on input.search
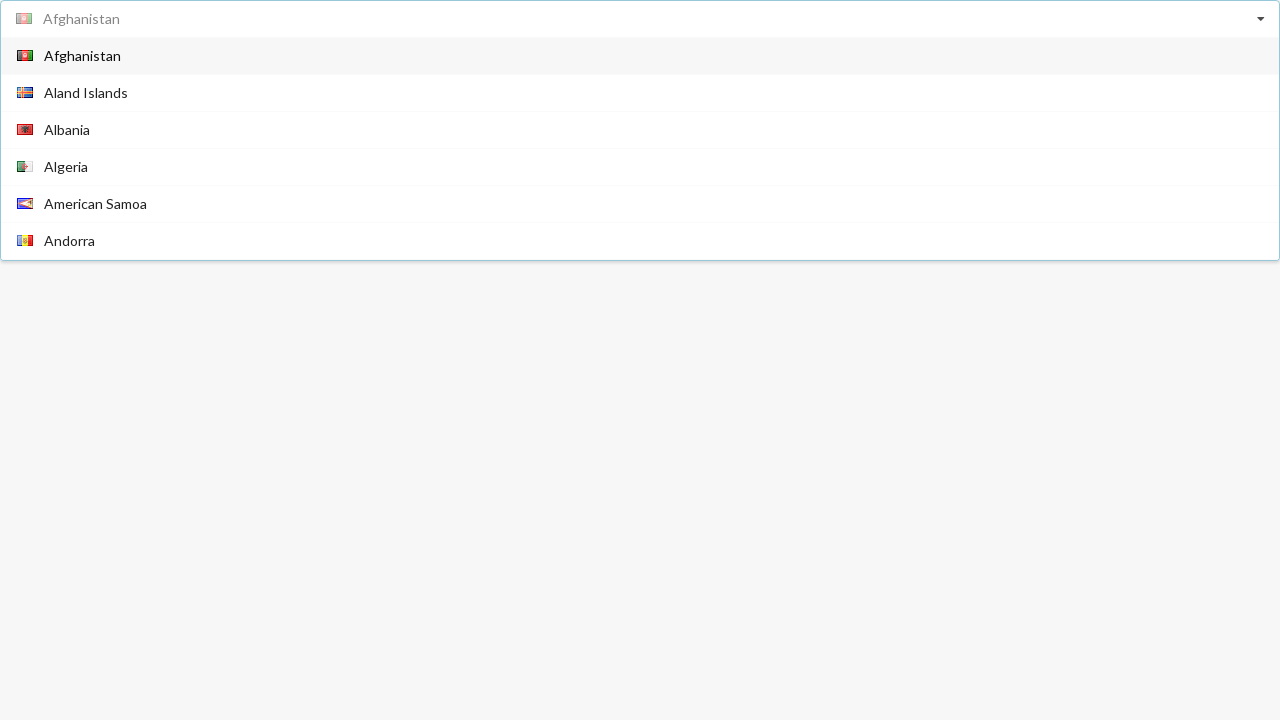

Typed 'Aland Islands' into search field on input.search
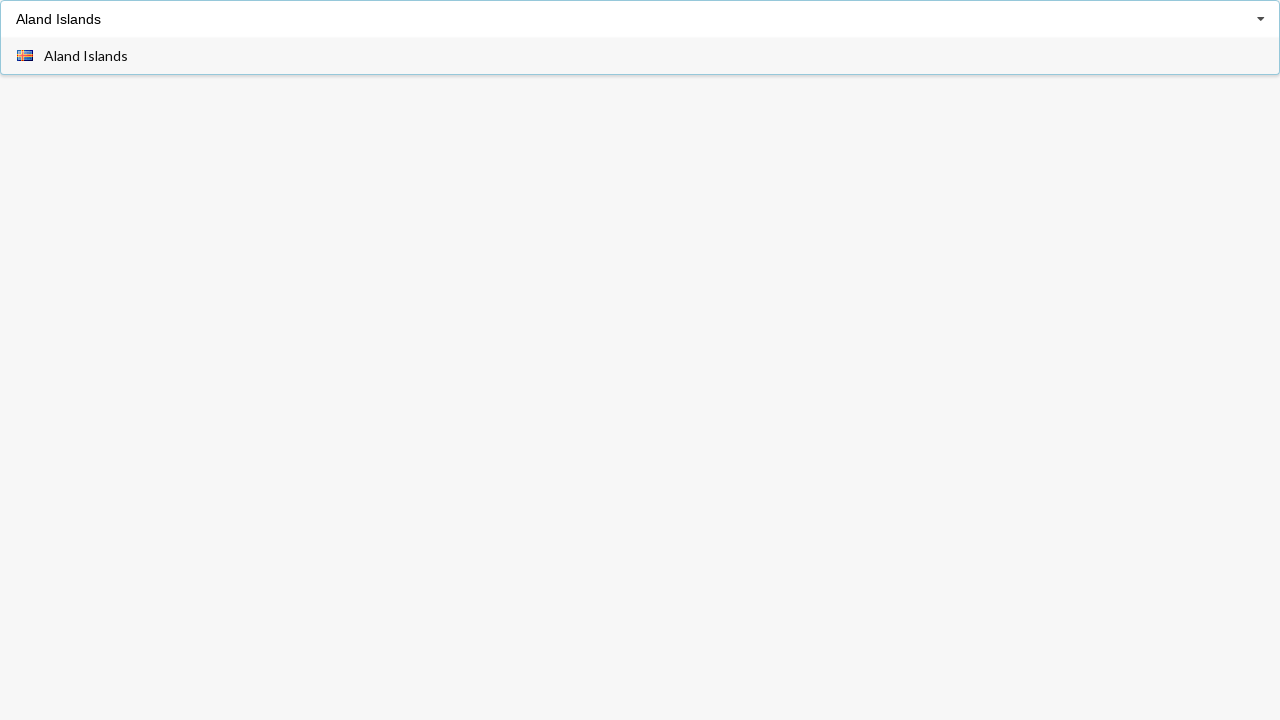

Dropdown items became visible
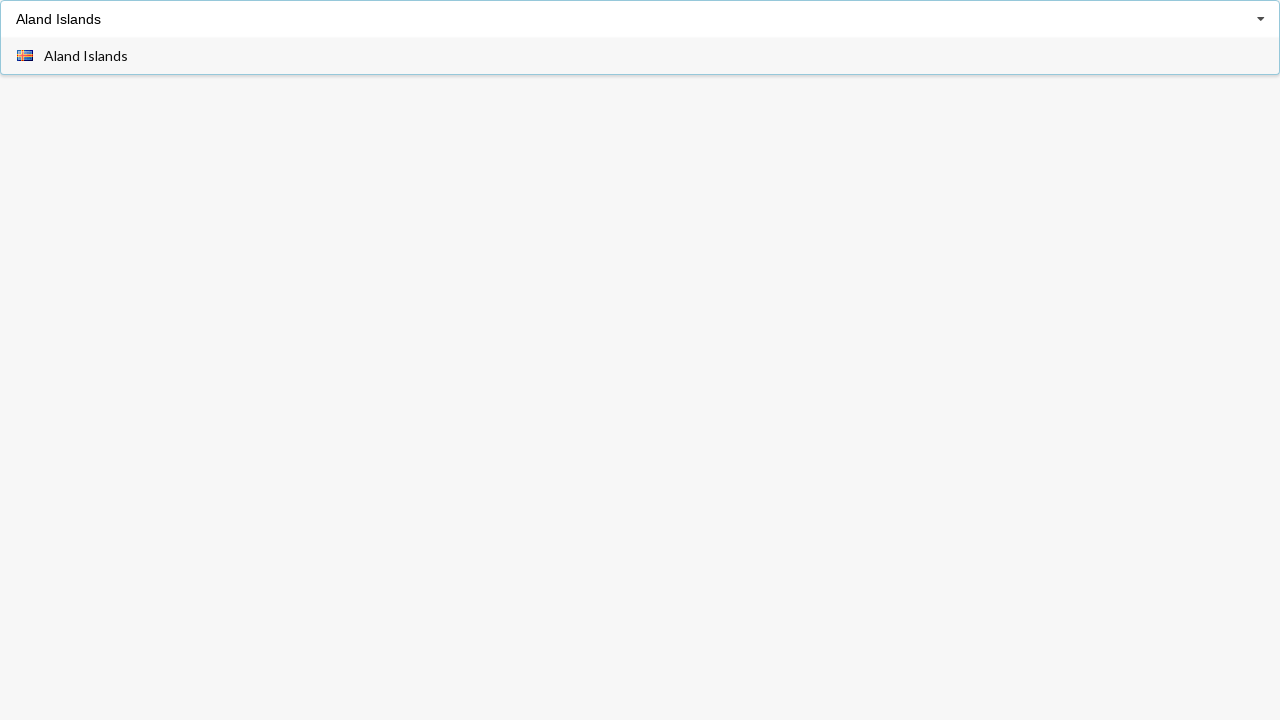

Selected 'Aland Islands' from dropdown
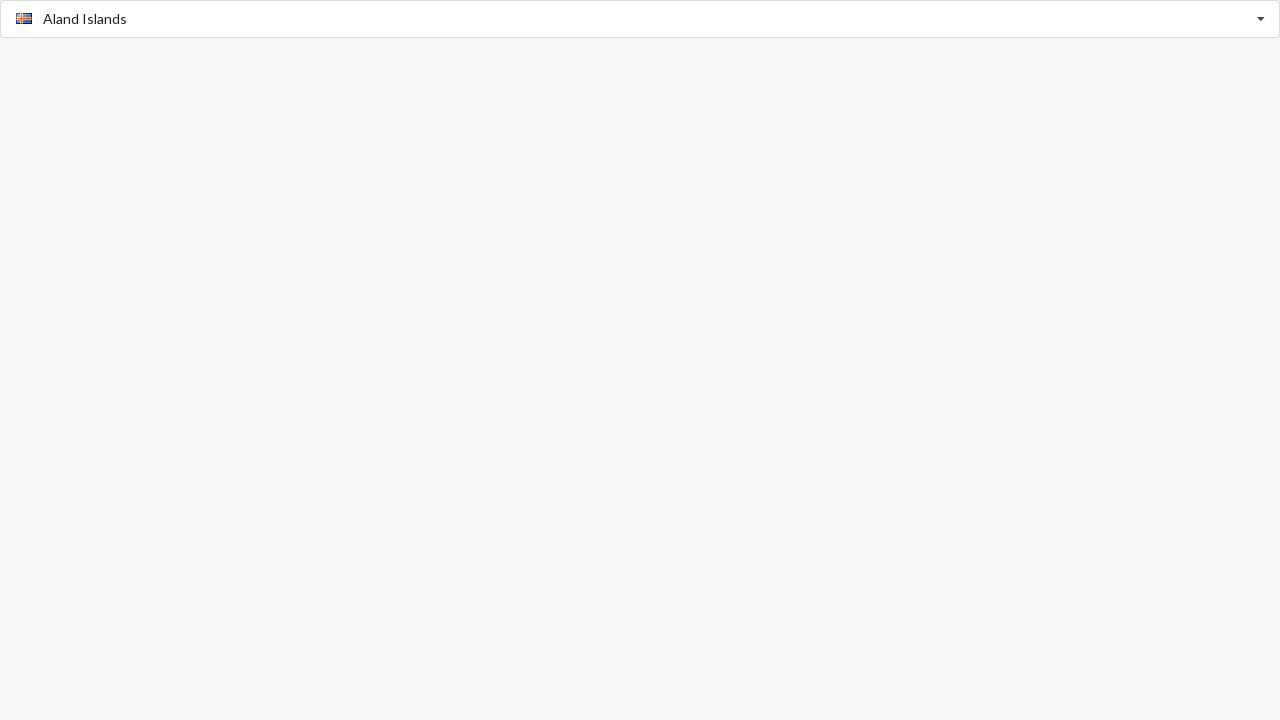

Verified 'Aland Islands' was selected
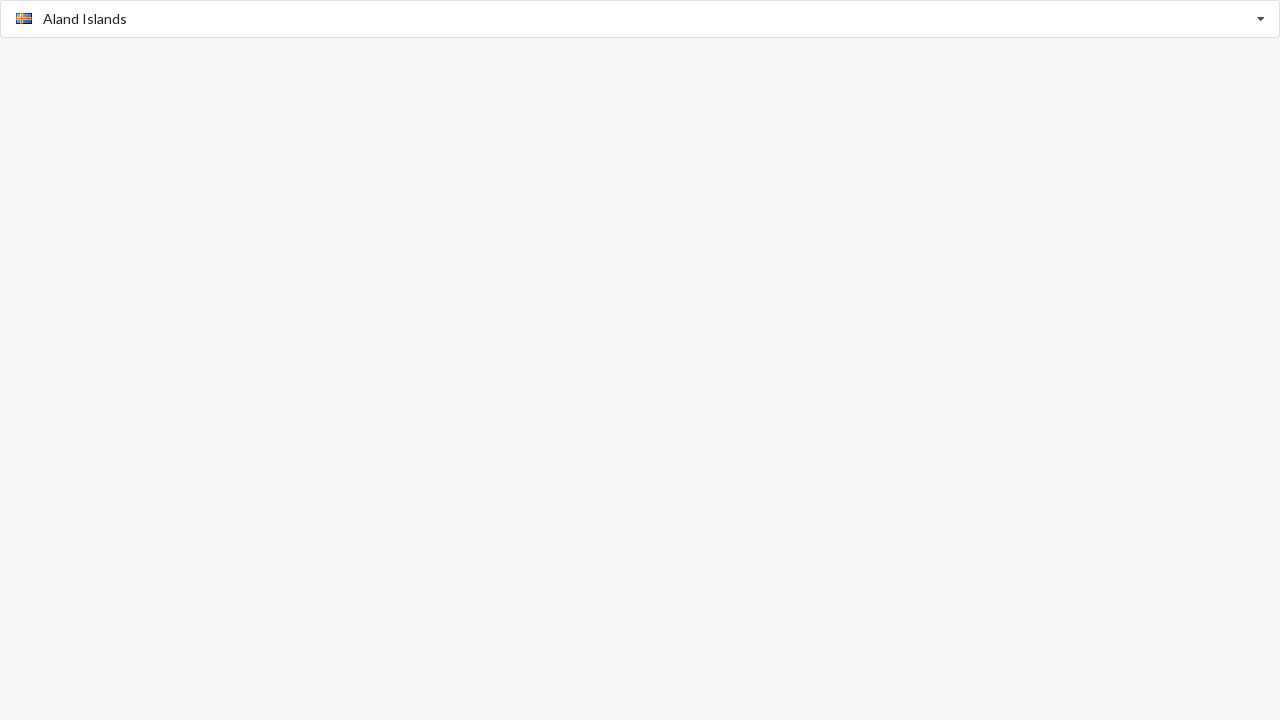

Cleared search input field on input.search
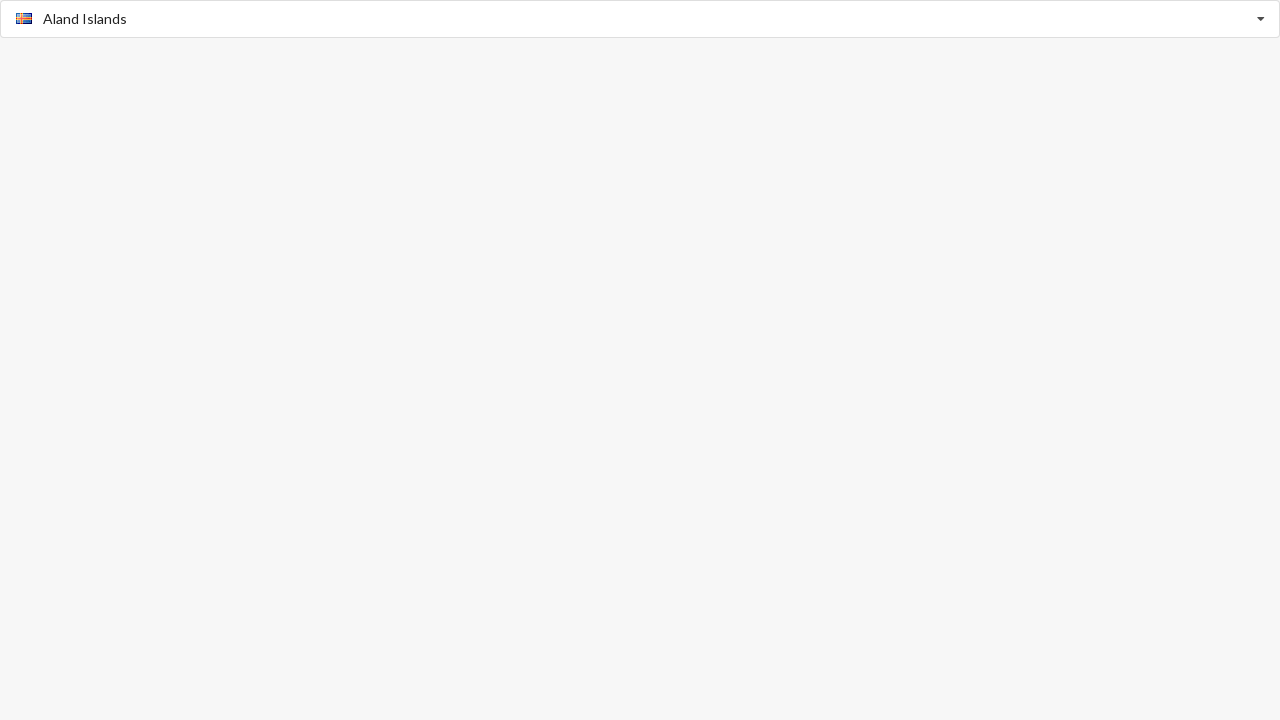

Typed 'Australia' into search field on input.search
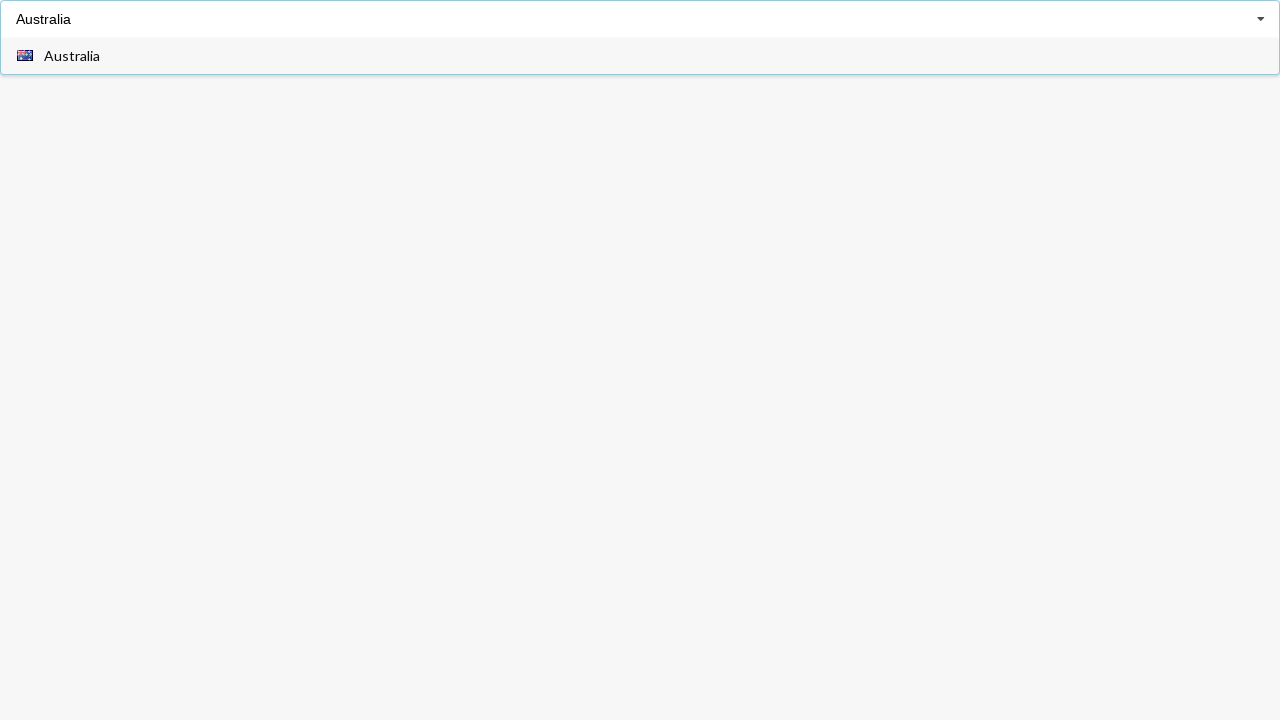

Dropdown items became visible
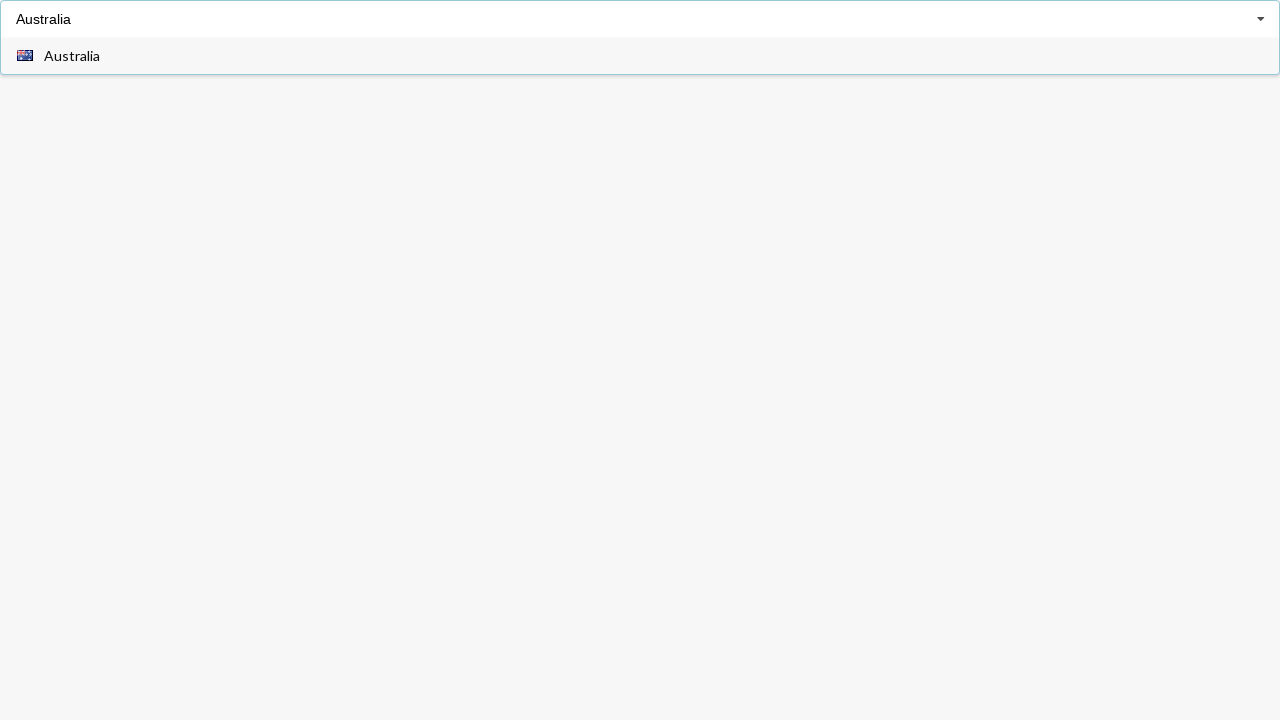

Selected 'Australia' from dropdown
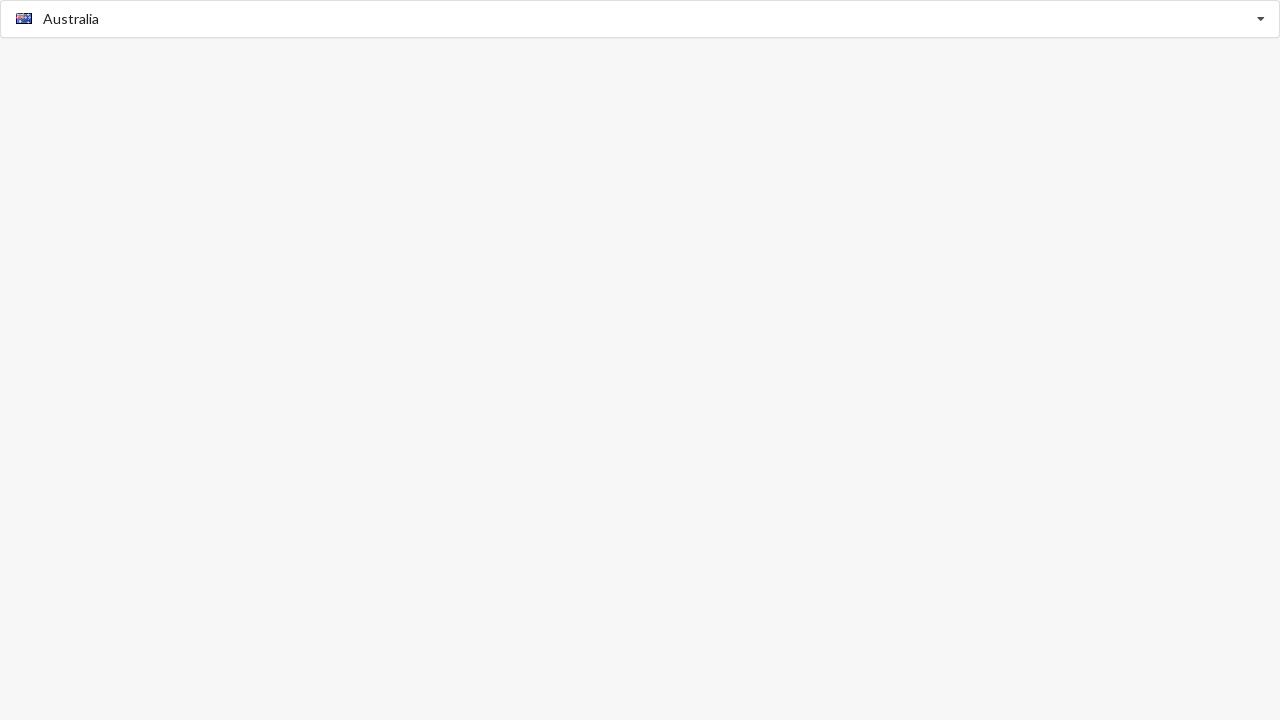

Verified 'Australia' was selected
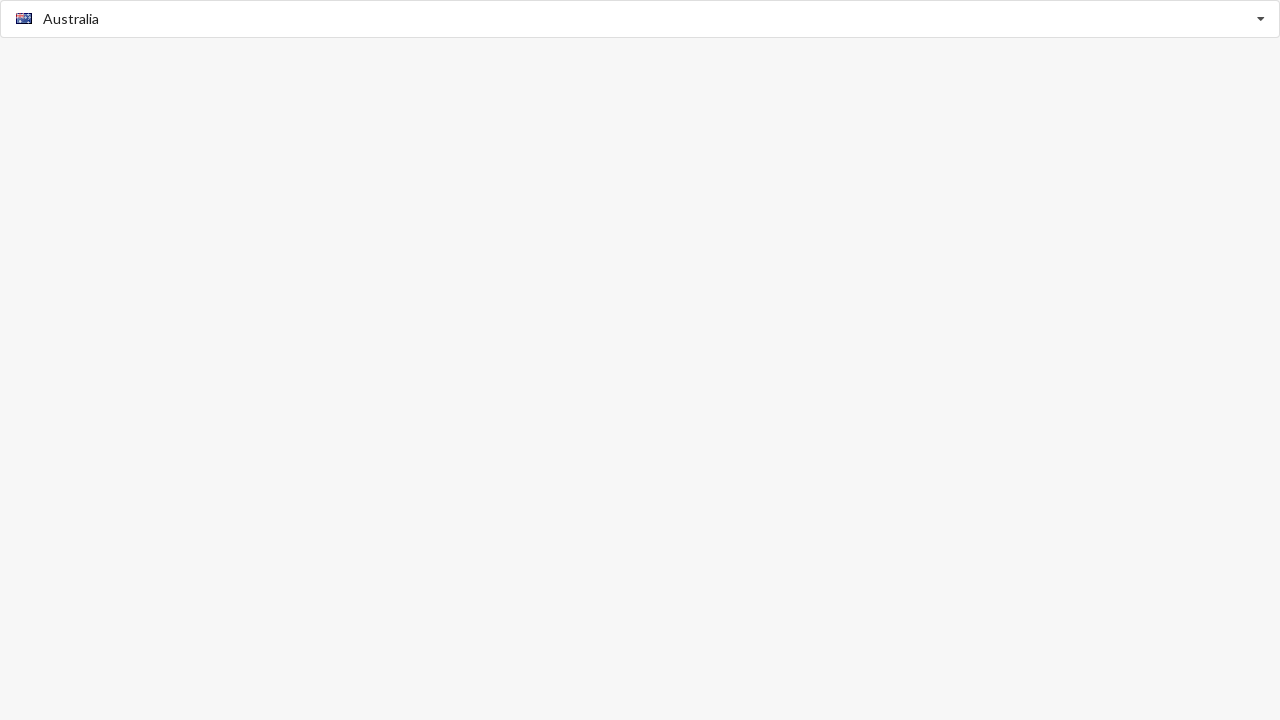

Cleared search input field on input.search
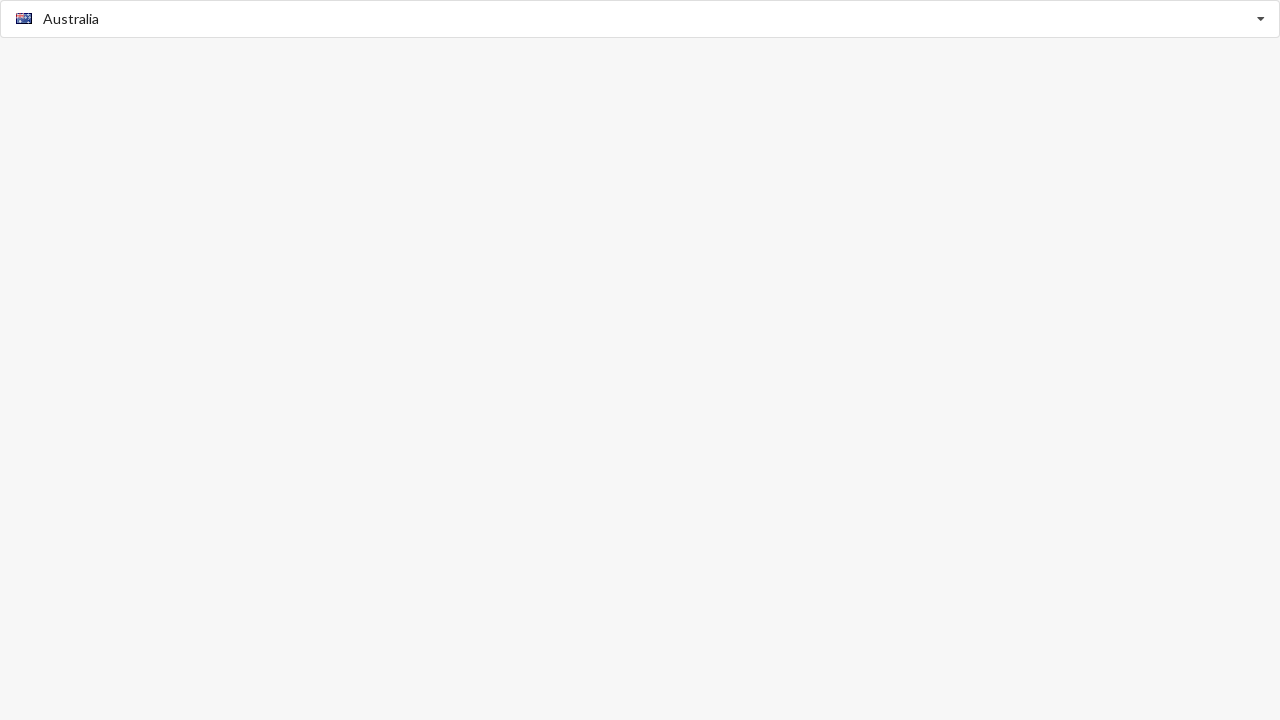

Typed 'Bahrain' into search field on input.search
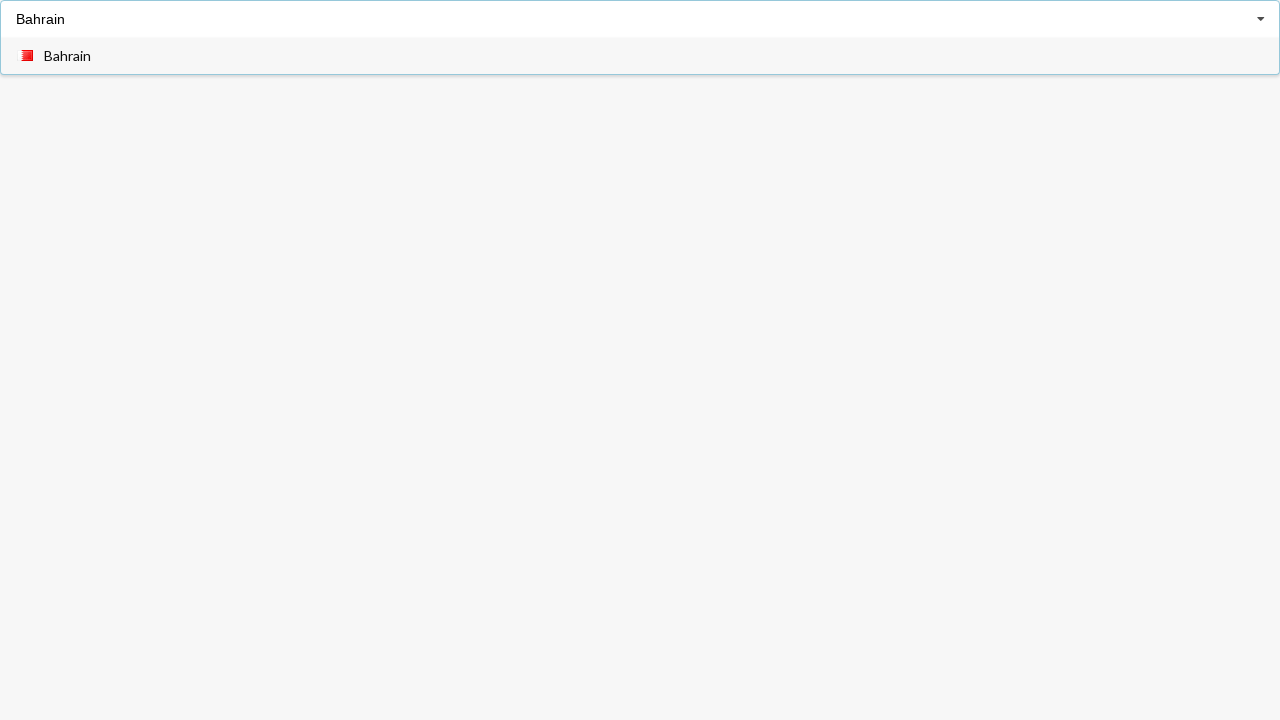

Dropdown items became visible
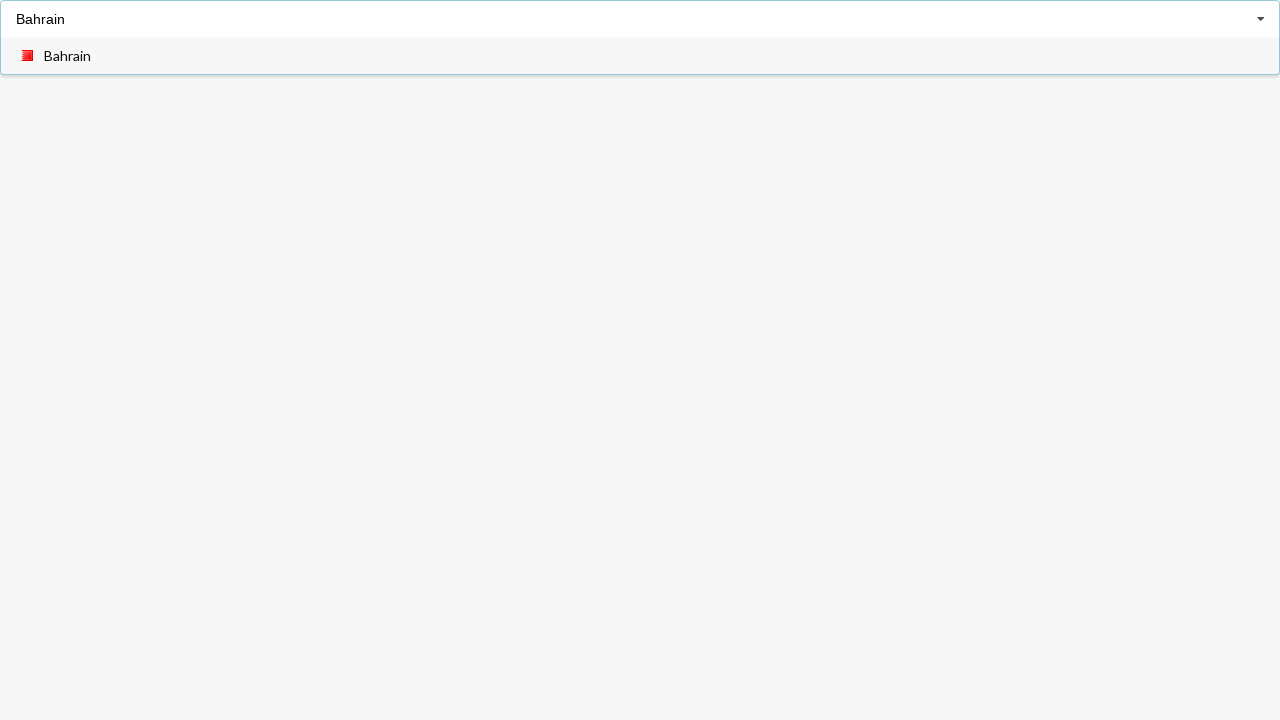

Selected 'Bahrain' from dropdown
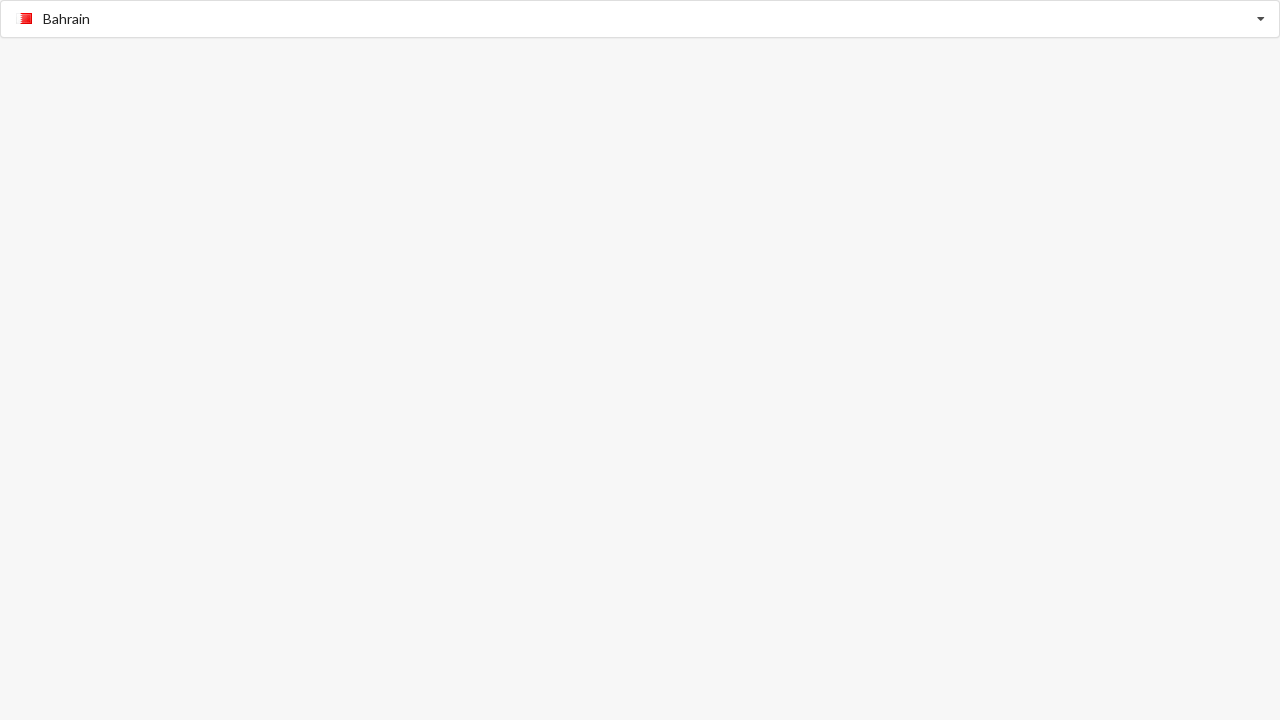

Verified 'Bahrain' was selected
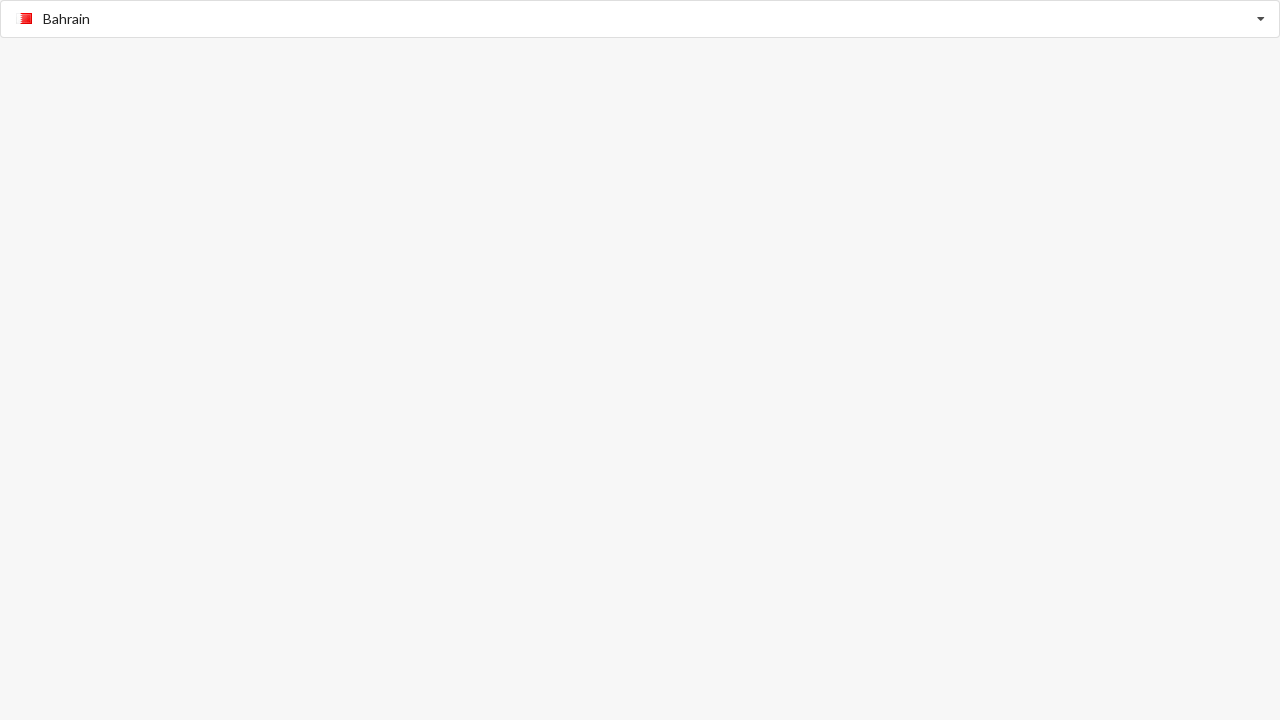

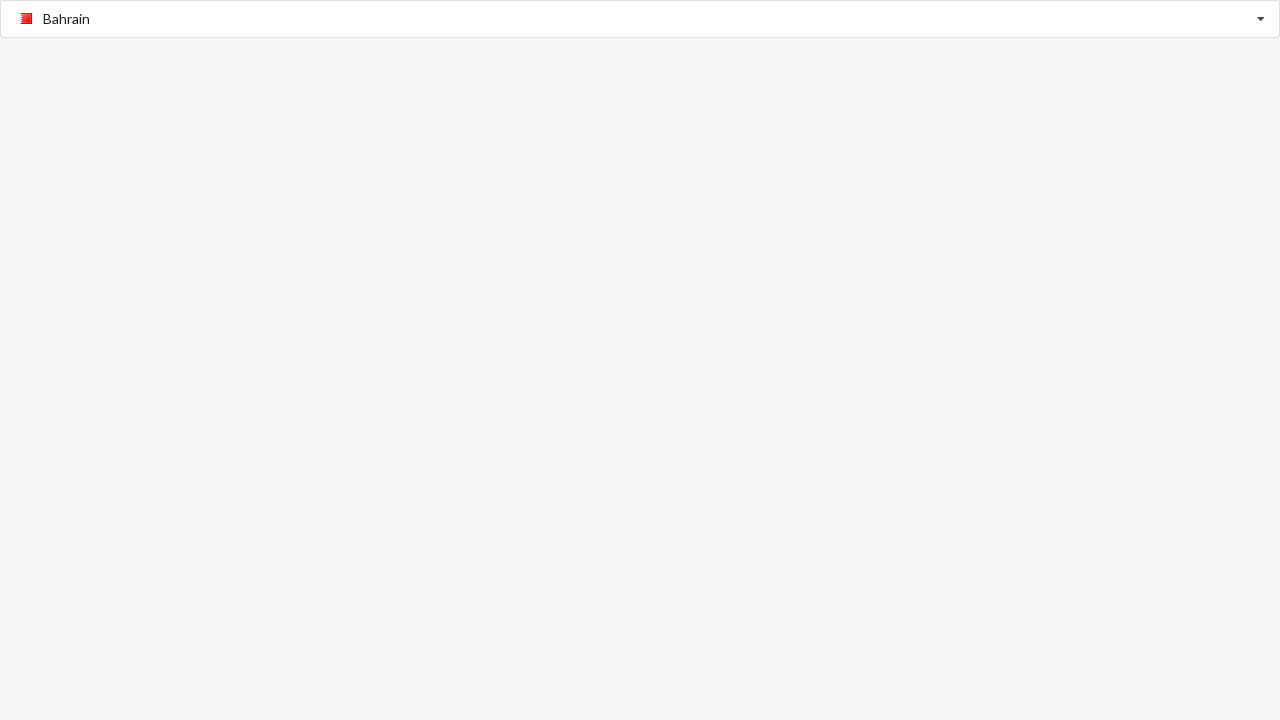